Verifies sibling DOM elements by checking that specific elements have expected next siblings with correct classes

Starting URL: https://rahulshettyacademy.com/seleniumPractise/#/

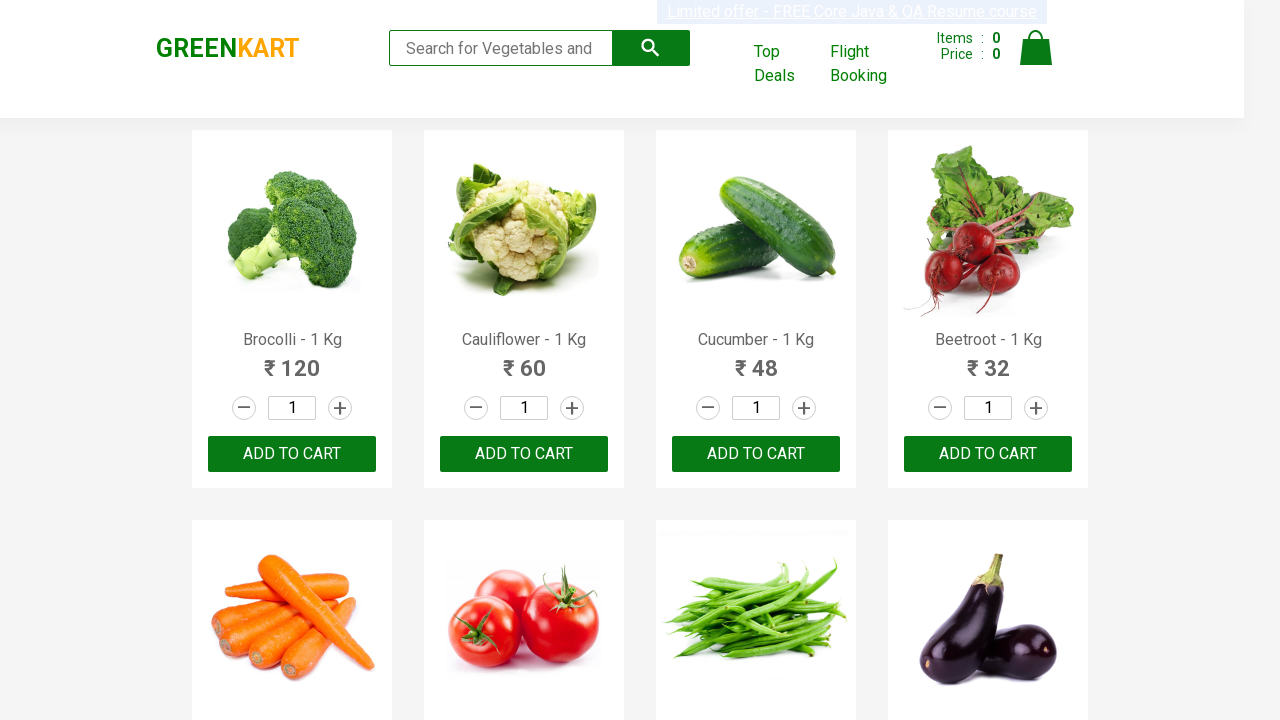

Located next sibling element after .search
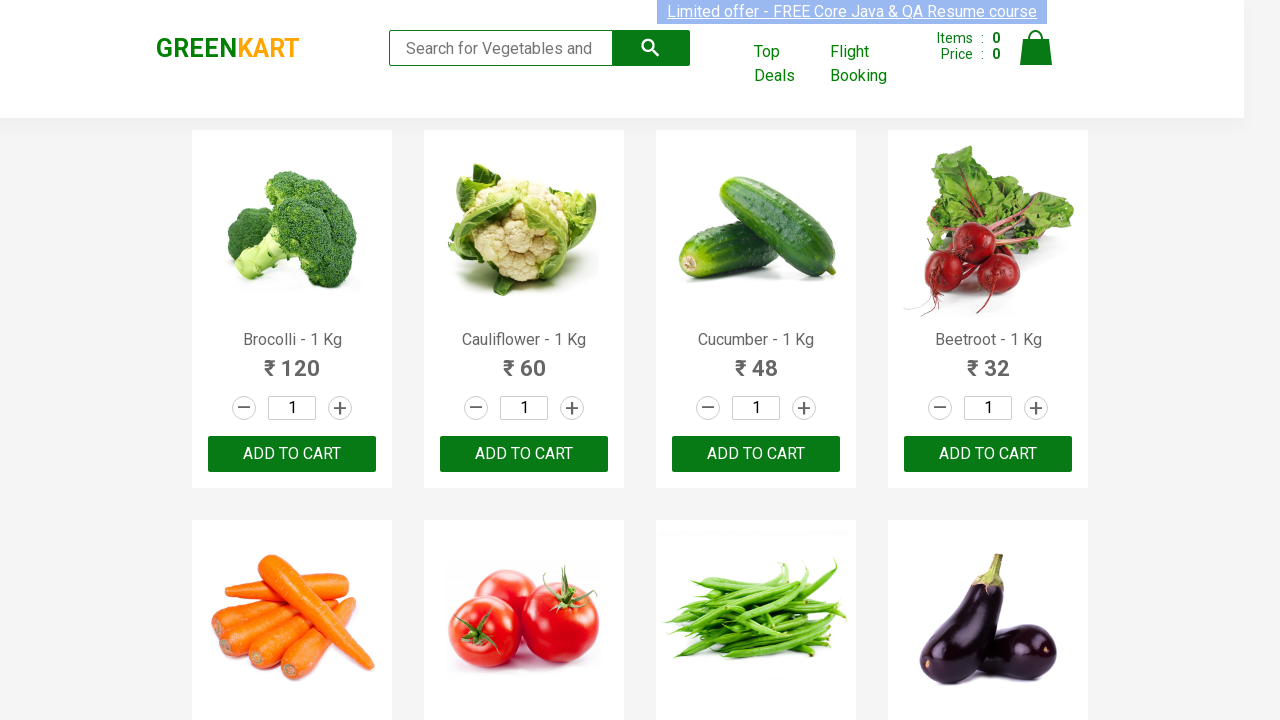

Verified that search element's next sibling has 'cart' class
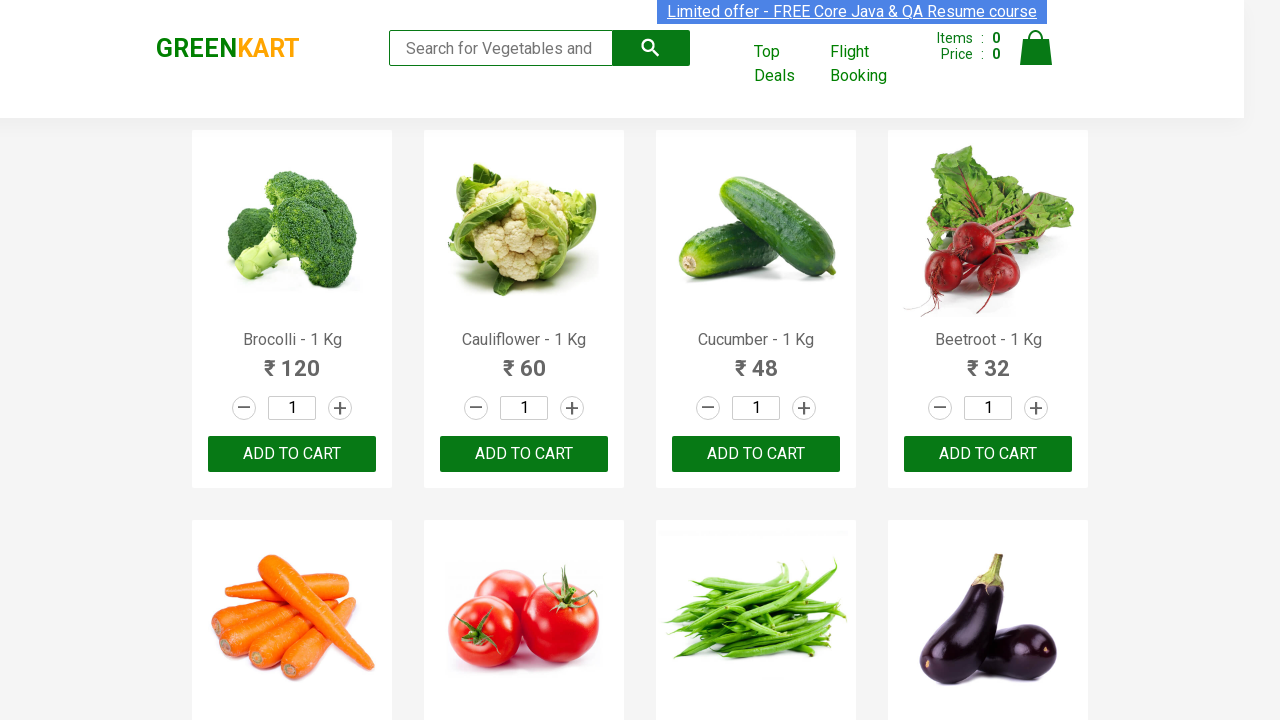

Located next sibling element after .wrapperOne
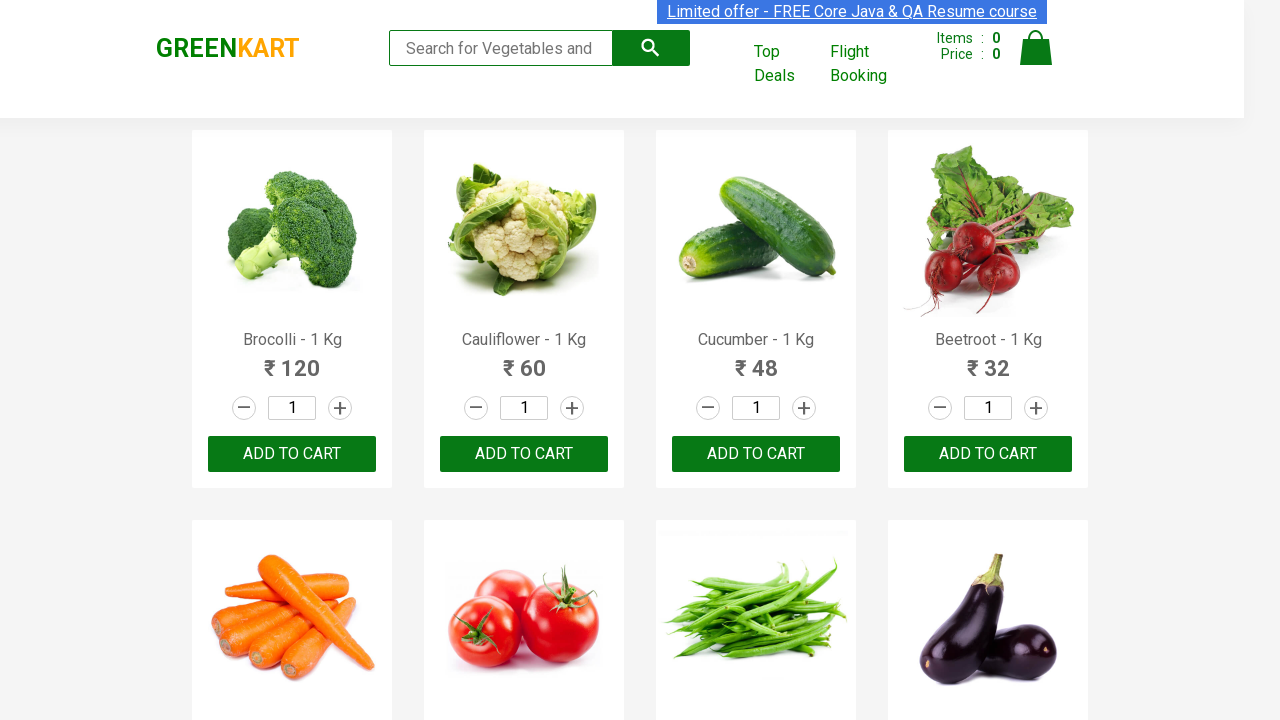

Verified that wrapperOne element's next sibling has 'wrapperTwo' class
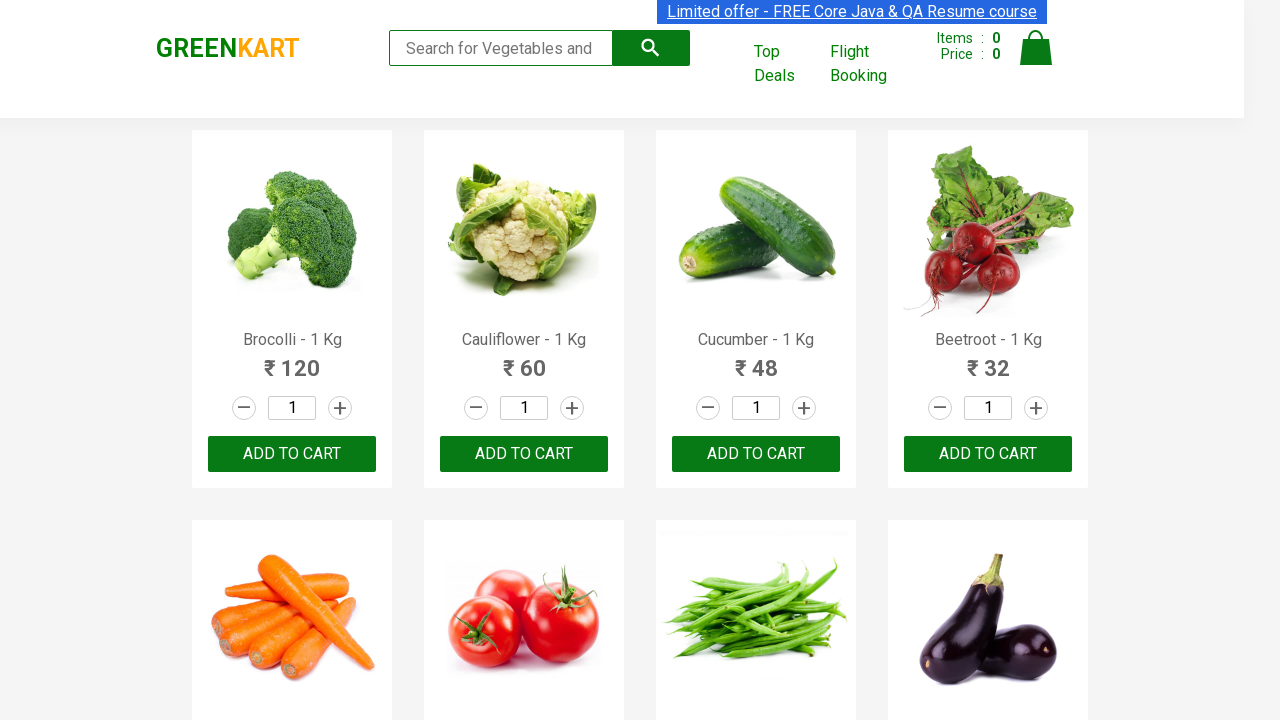

Located next sibling element after .wrapperThree
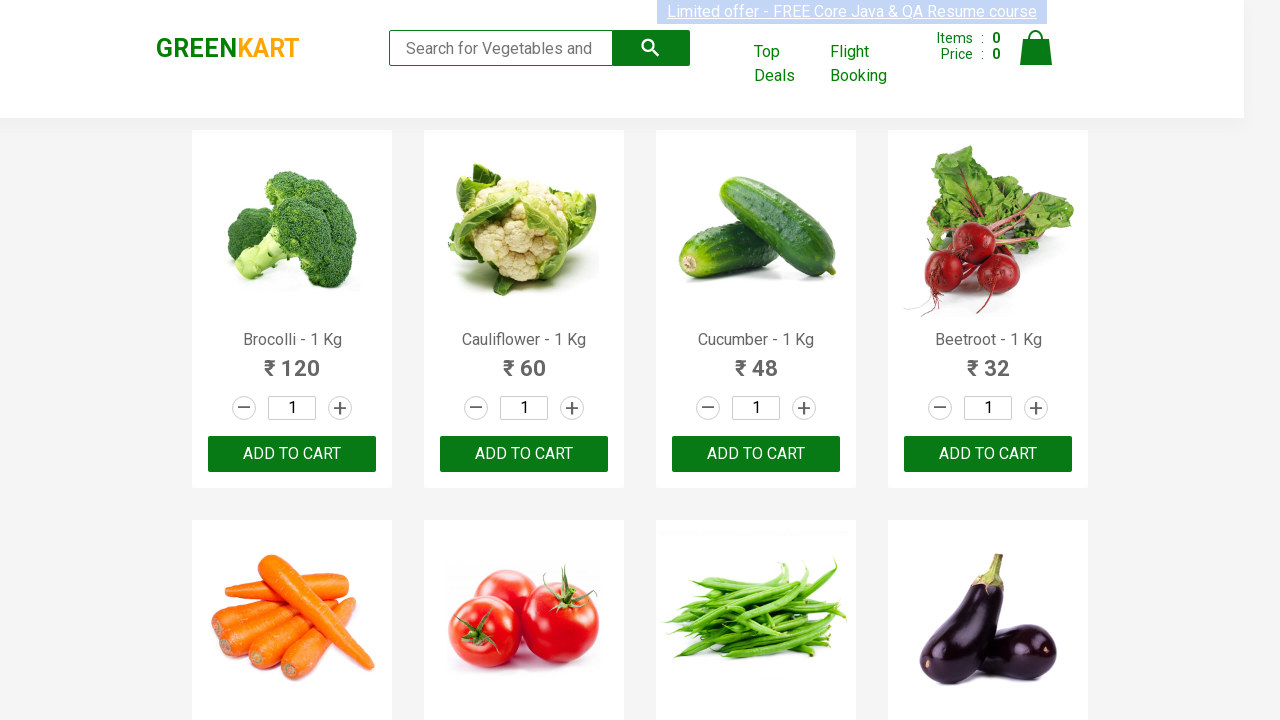

Verified that wrapperThree element's next sibling has 'action-block' class
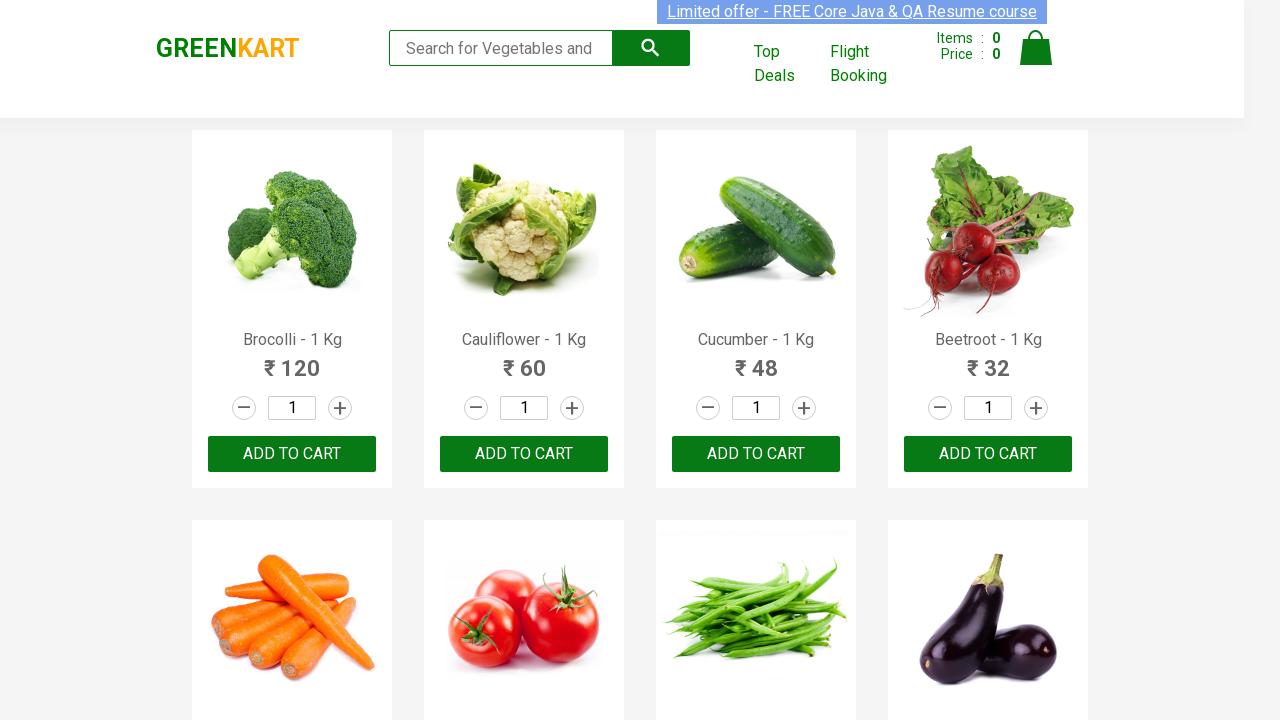

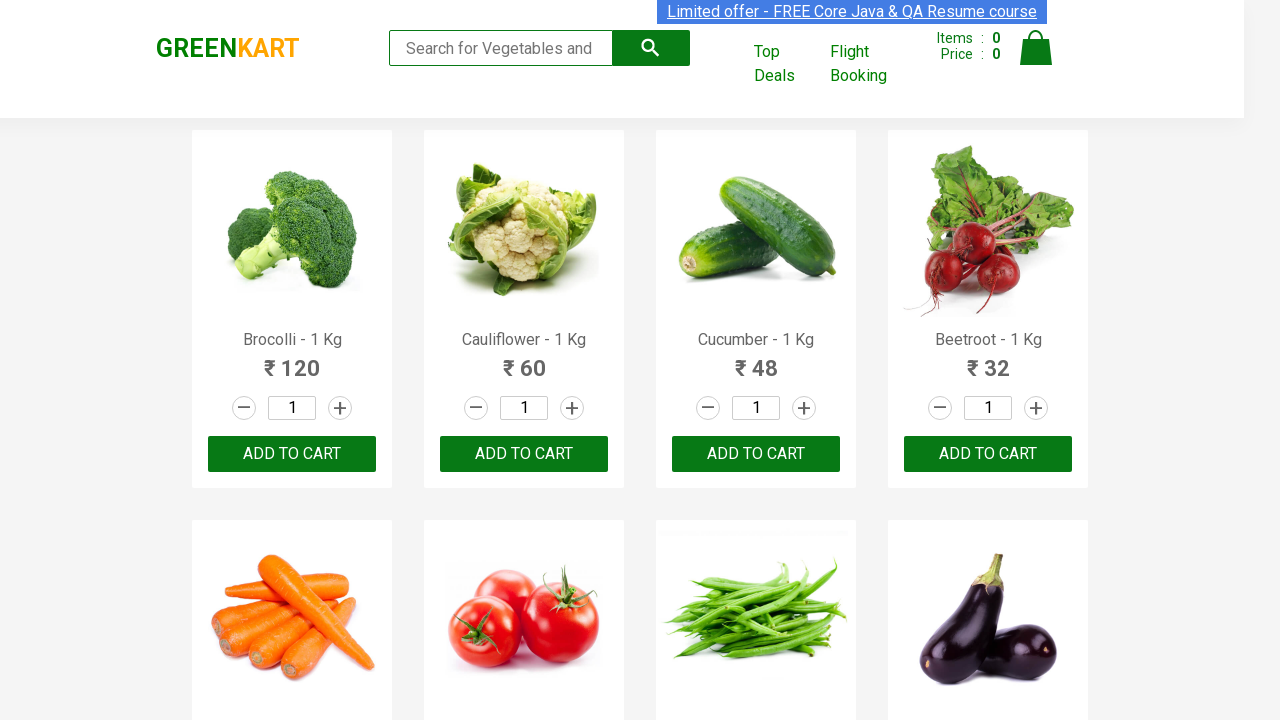